Tests scrolling from a specific viewport position to reveal a checkbox in an iframe

Starting URL: https://www.selenium.dev/selenium/web/scrolling_tests/frame_with_nested_scrolling_frame.html

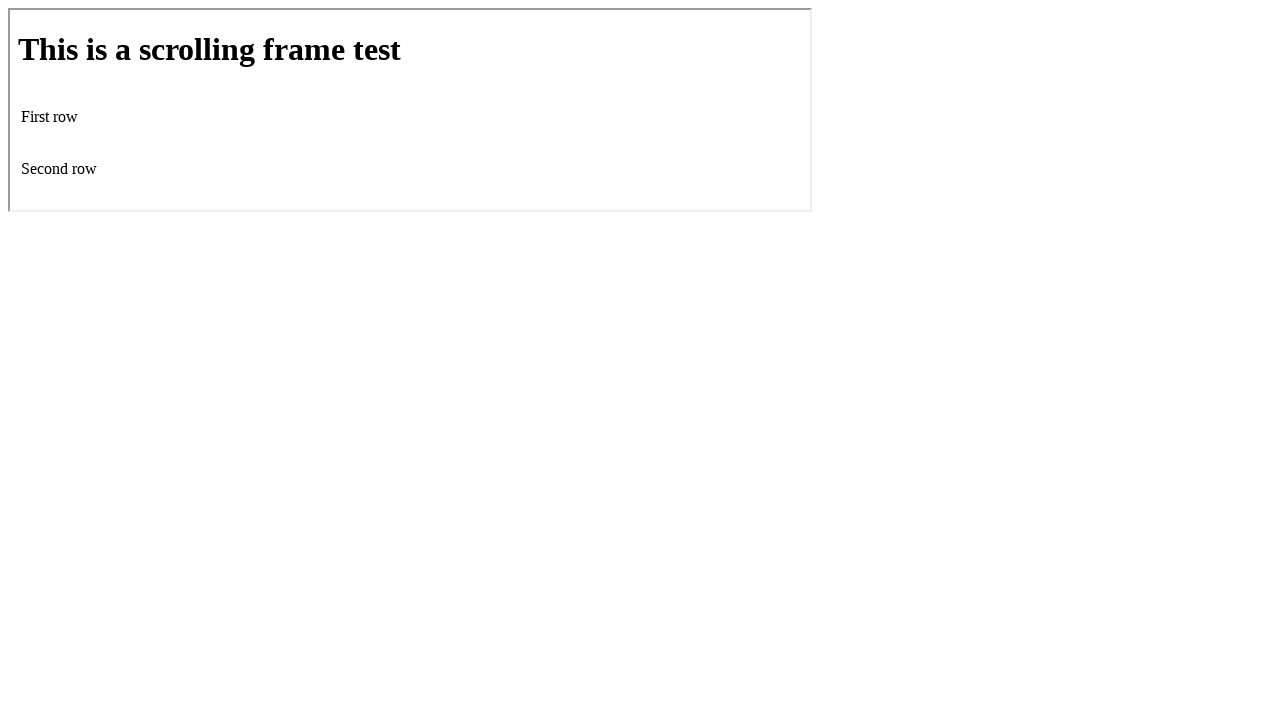

Navigated to frame with nested scrolling frame test page
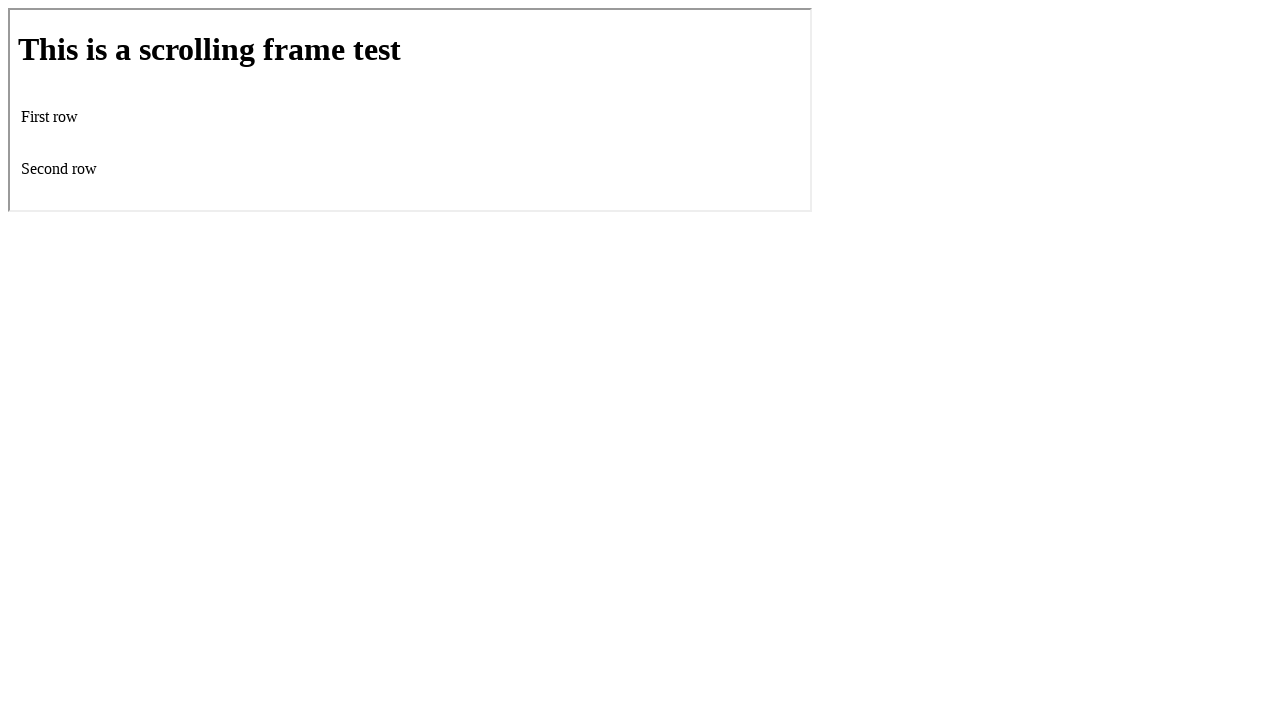

Moved mouse to viewport position (10, 10) at (10, 10)
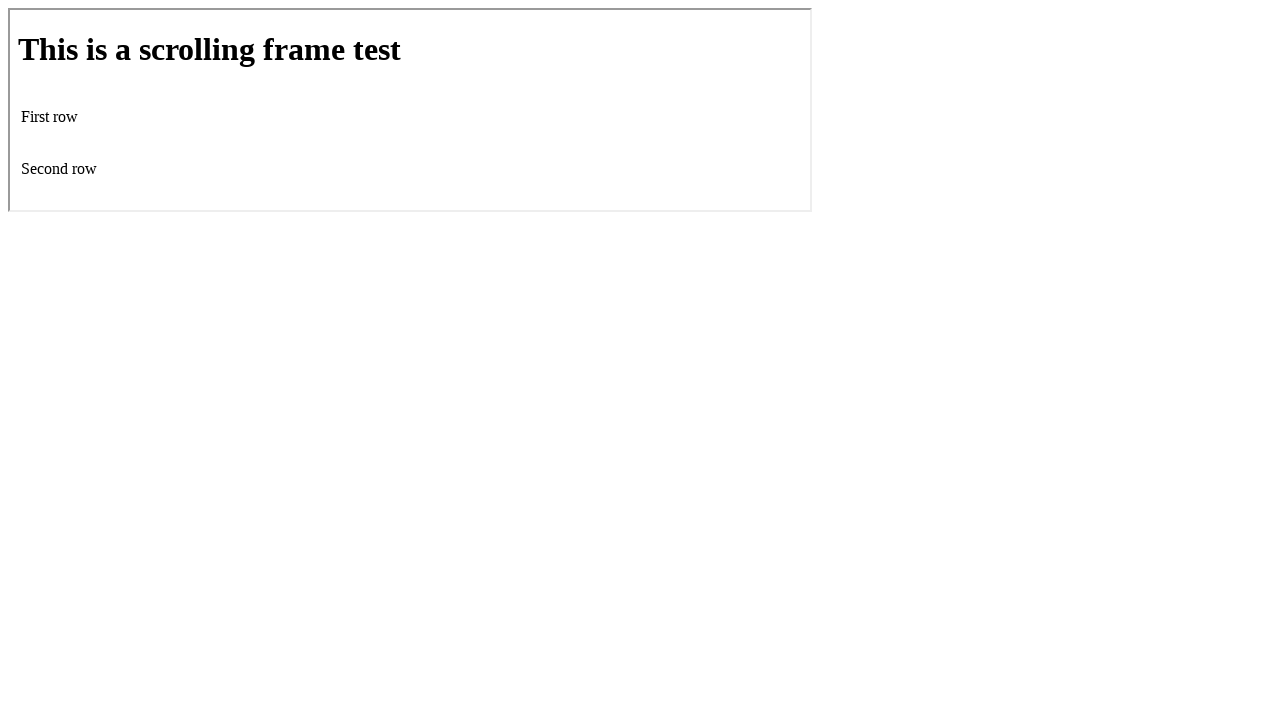

Scrolled down by 200 pixels from origin to reveal checkbox in iframe
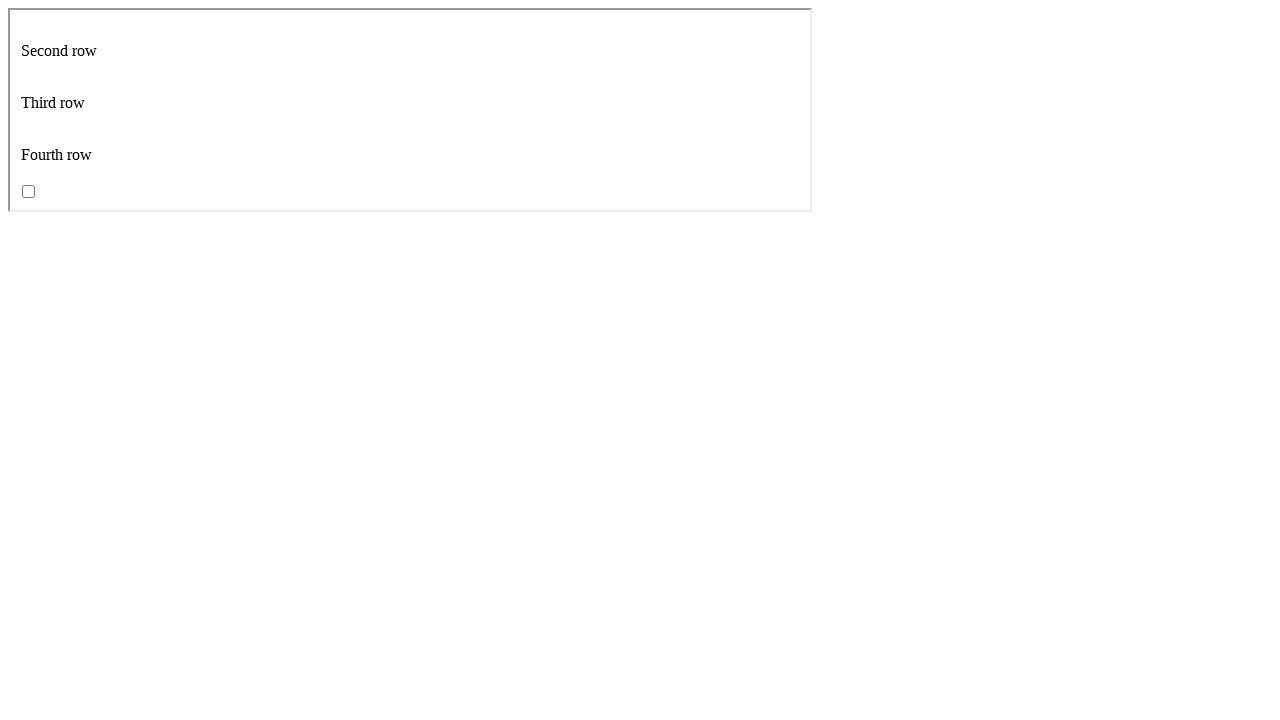

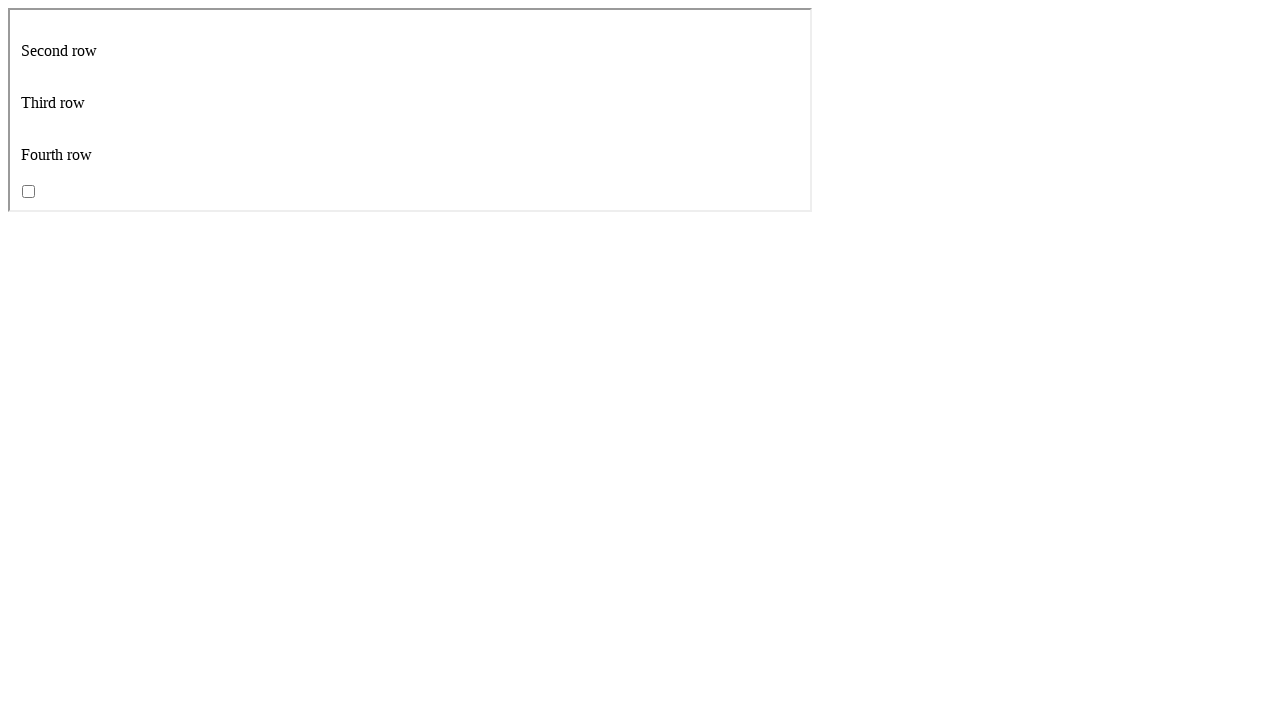